Navigates through astronomy learning content by clicking through navigation menu items (items 2-10) on the Korean Astronomy and Space Science Institute website, waiting for content to load after each click.

Starting URL: https://astro.kasi.re.kr/learning/pageView/5123

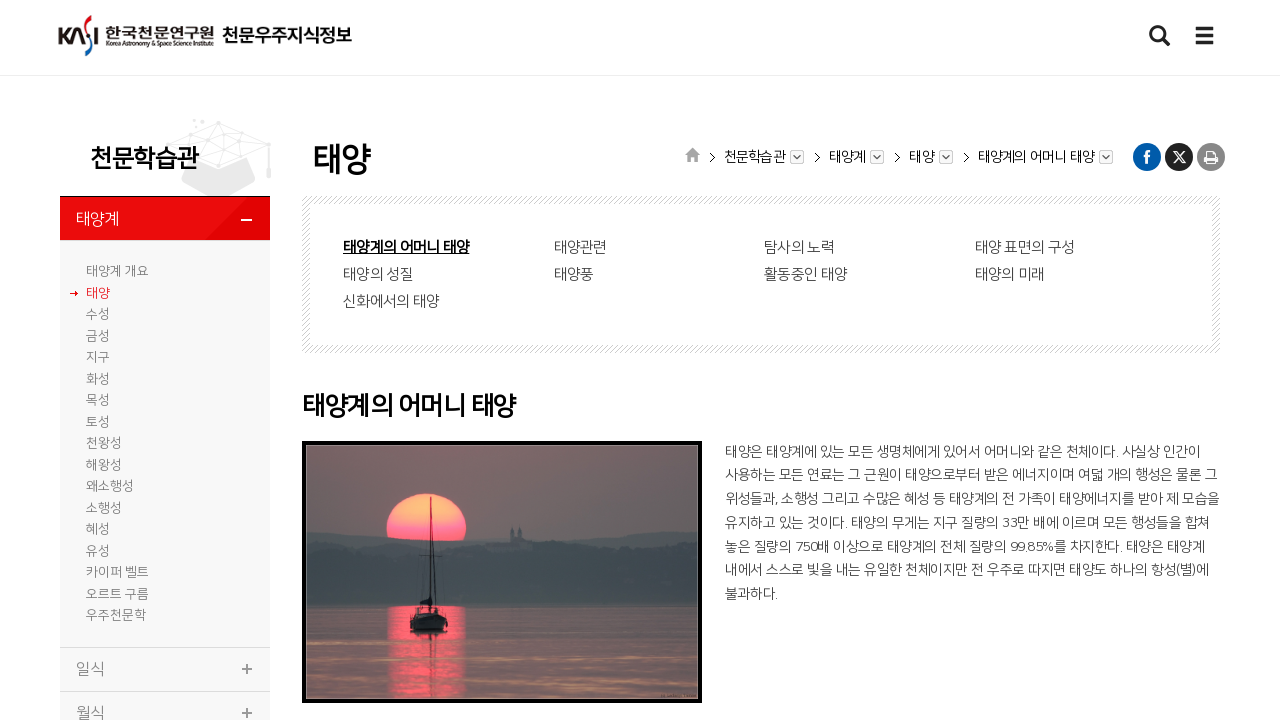

Navigation menu loaded
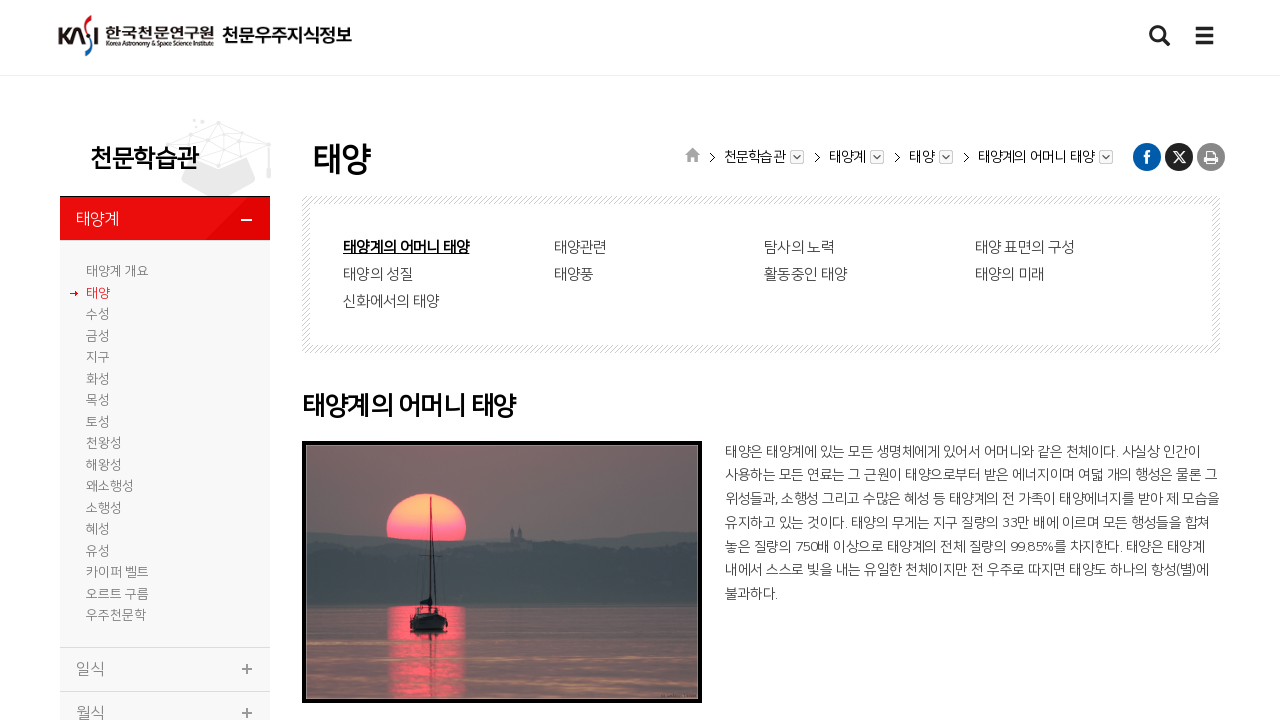

Clicked navigation menu item 2 at (165, 293) on #leftNav1_drop > li:nth-child(2)
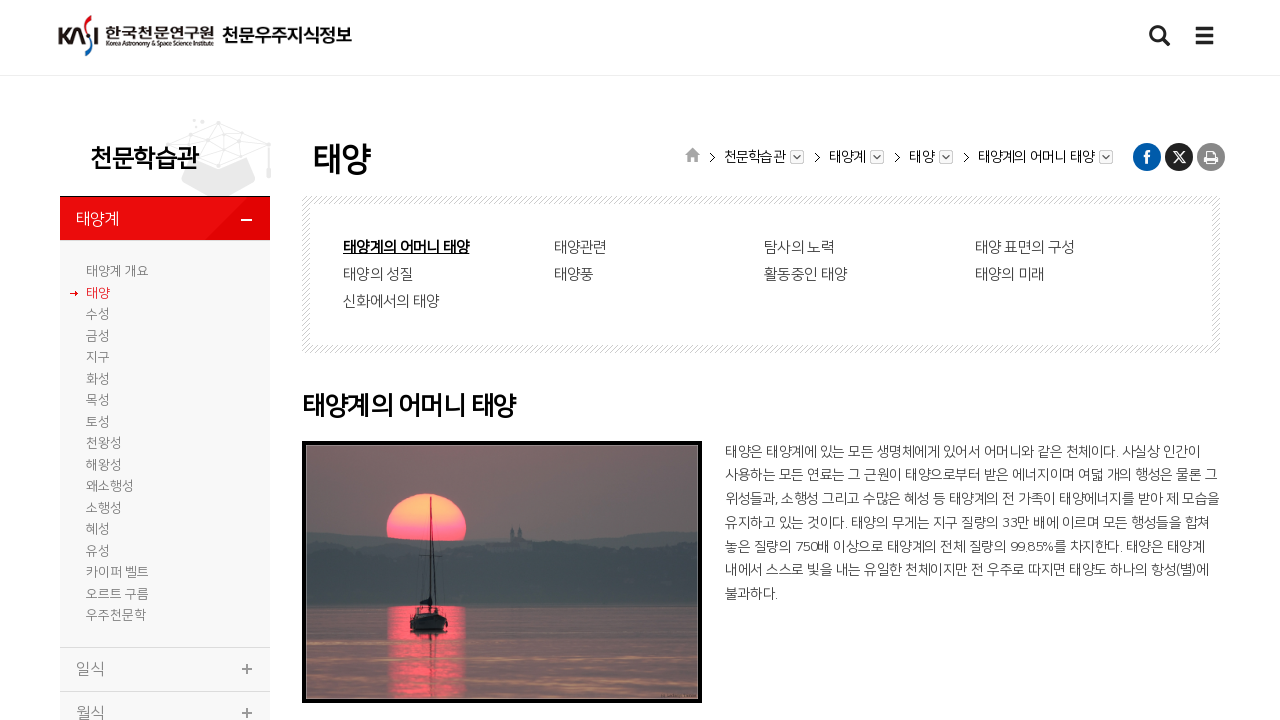

Content loaded for menu item 2
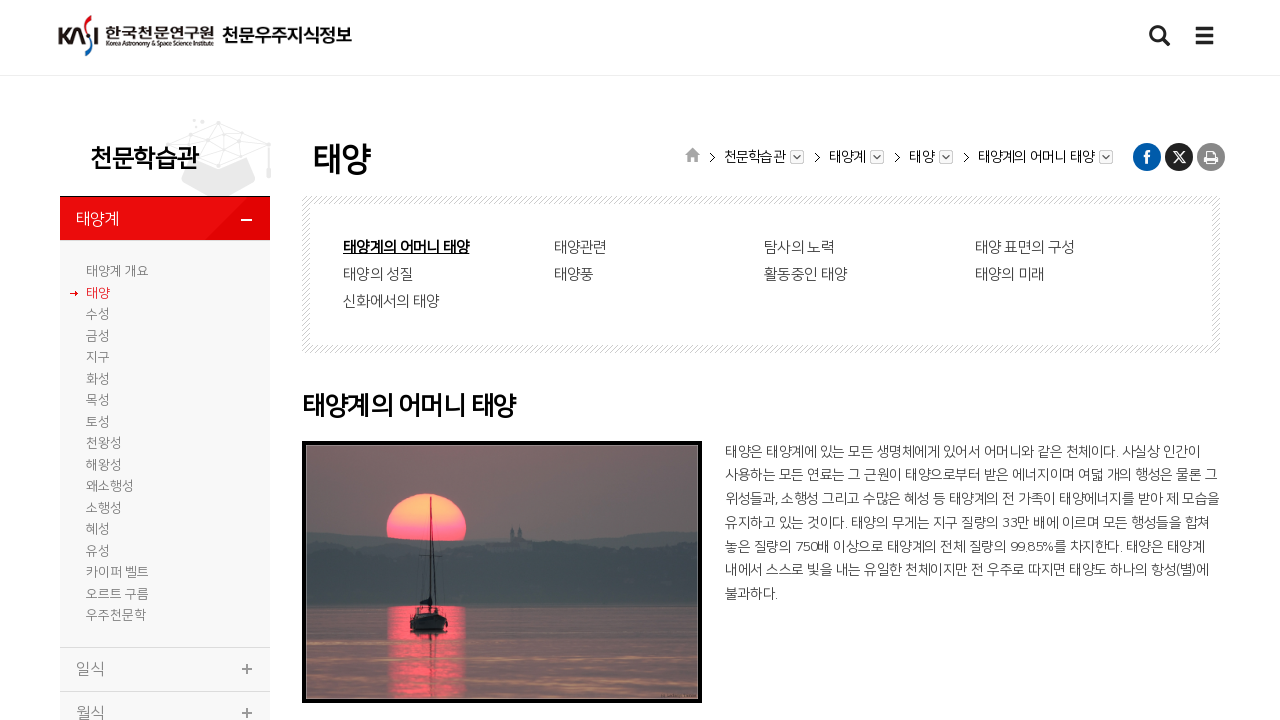

Waited for content rendering on menu item 2
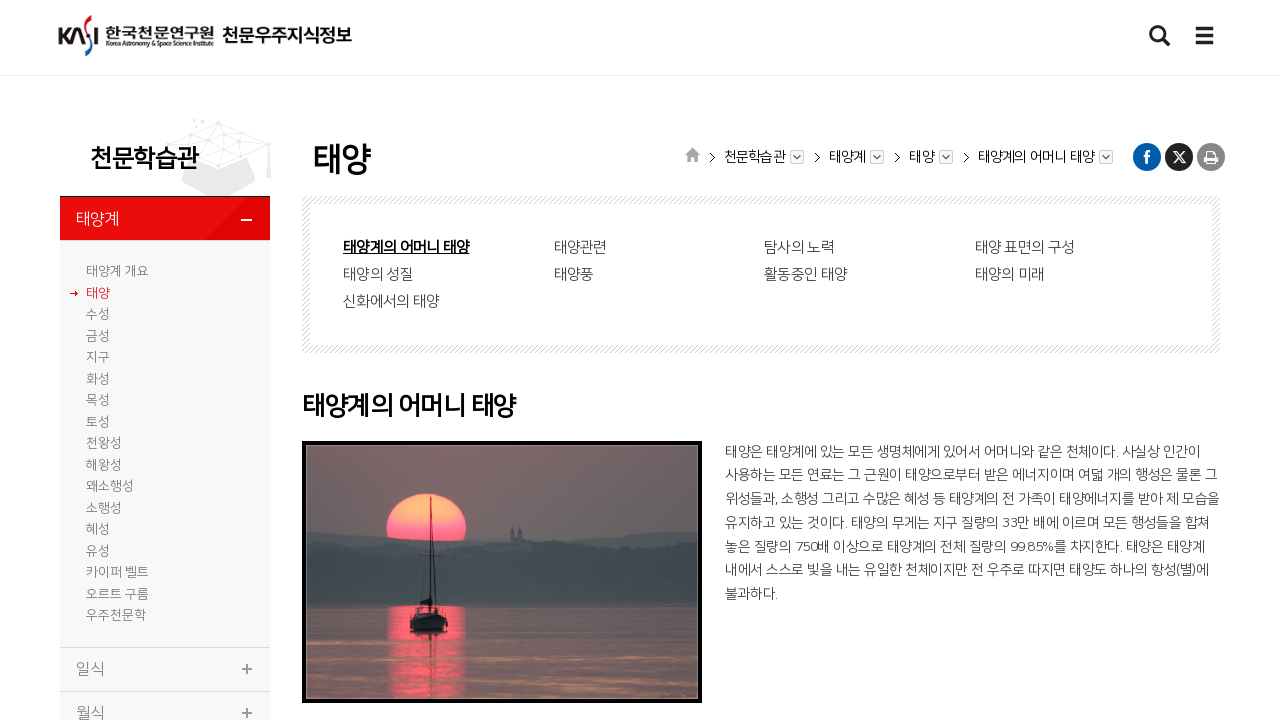

Clicked navigation menu item 3 at (165, 315) on #leftNav1_drop > li:nth-child(3)
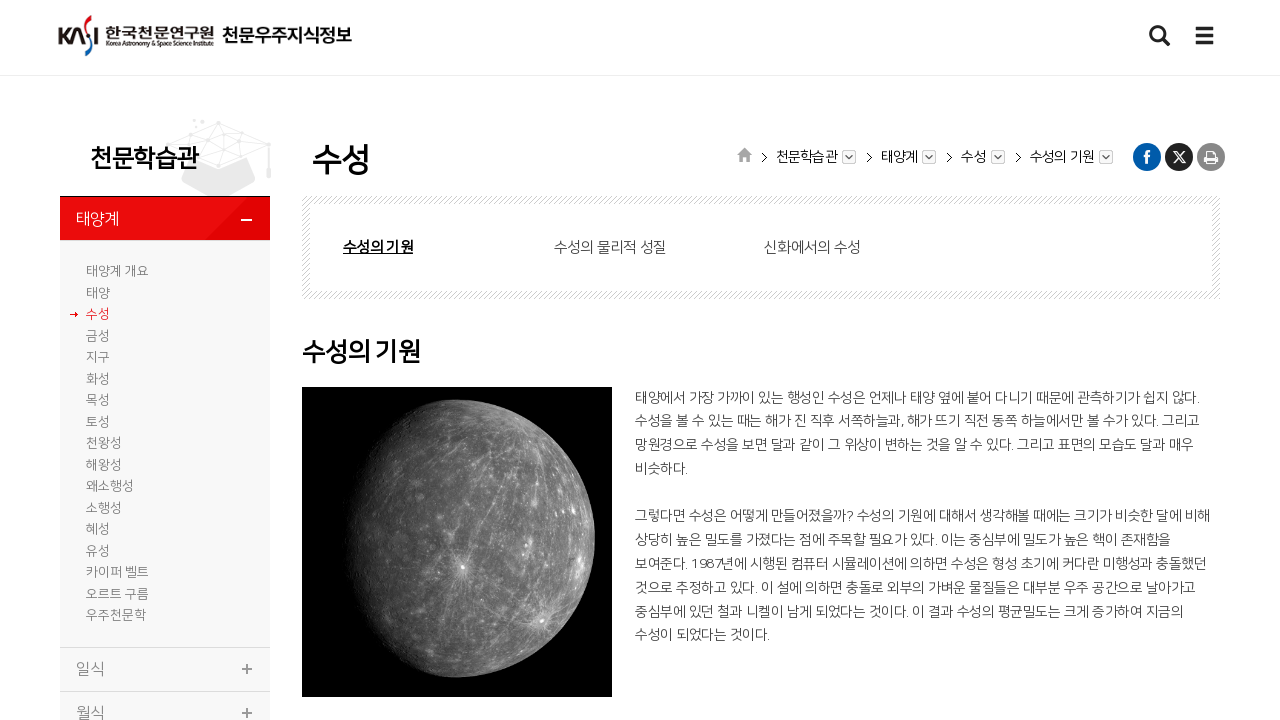

Content loaded for menu item 3
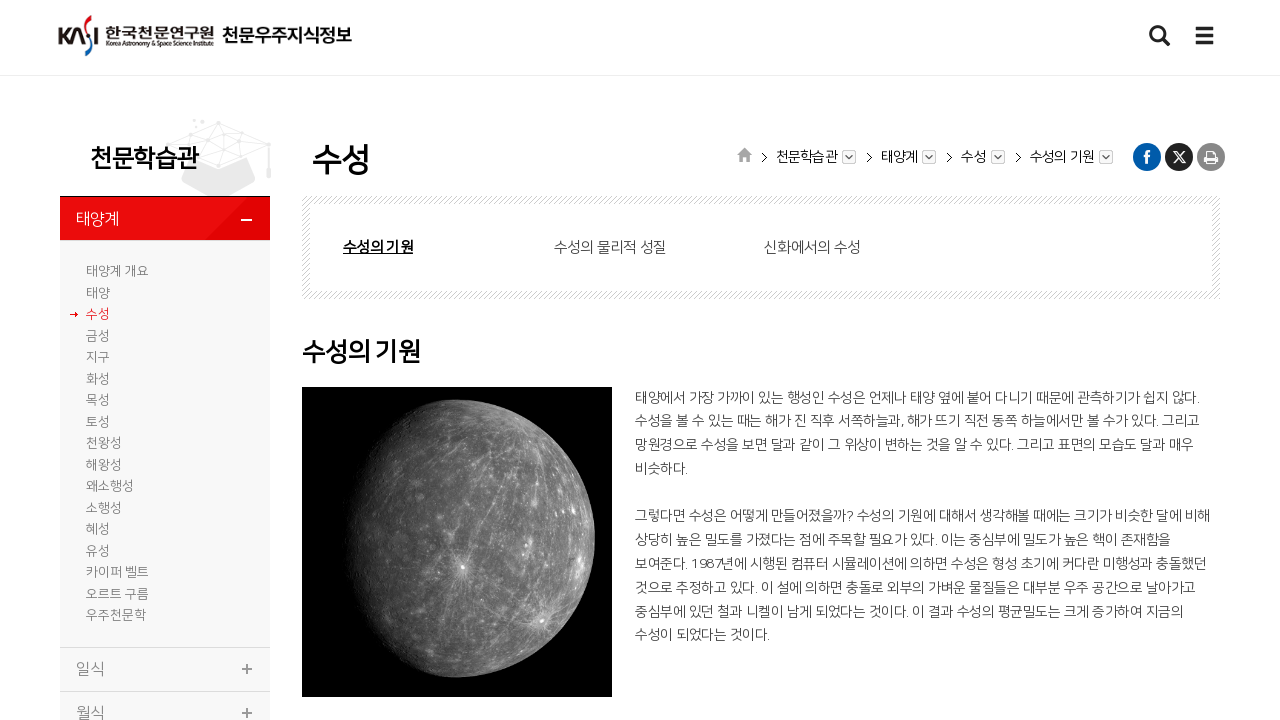

Waited for content rendering on menu item 3
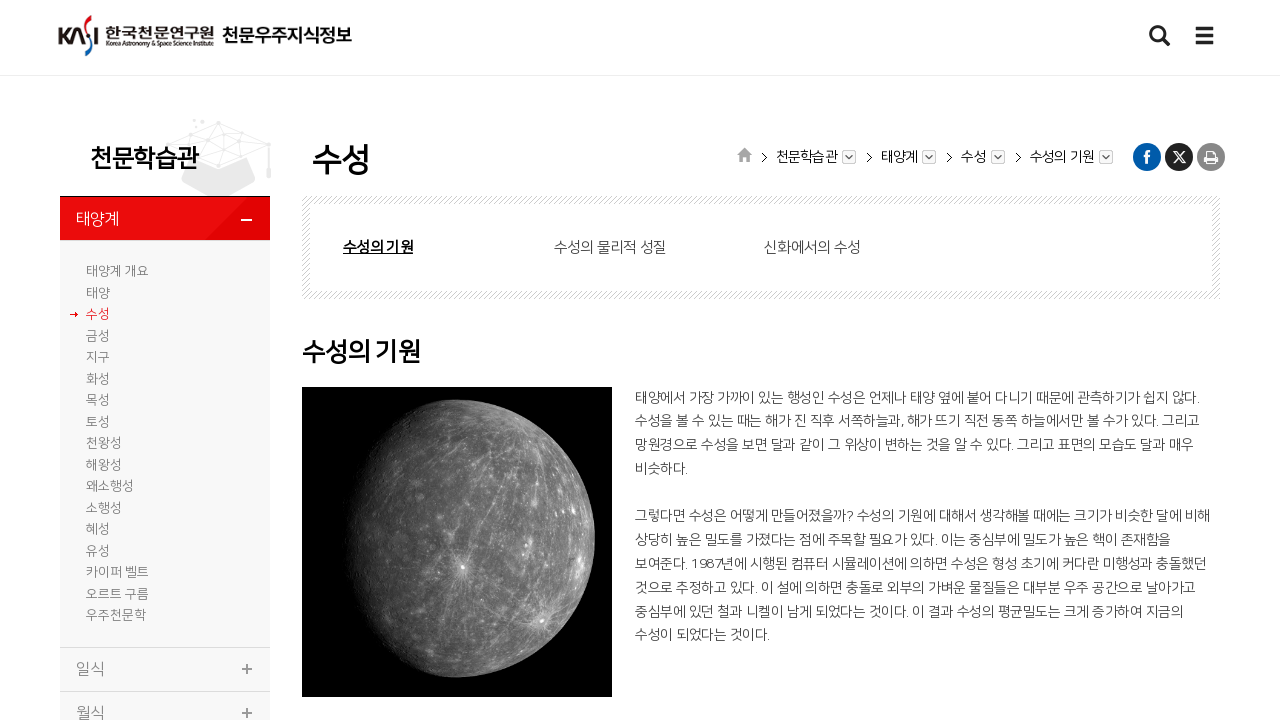

Clicked navigation menu item 4 at (165, 336) on #leftNav1_drop > li:nth-child(4)
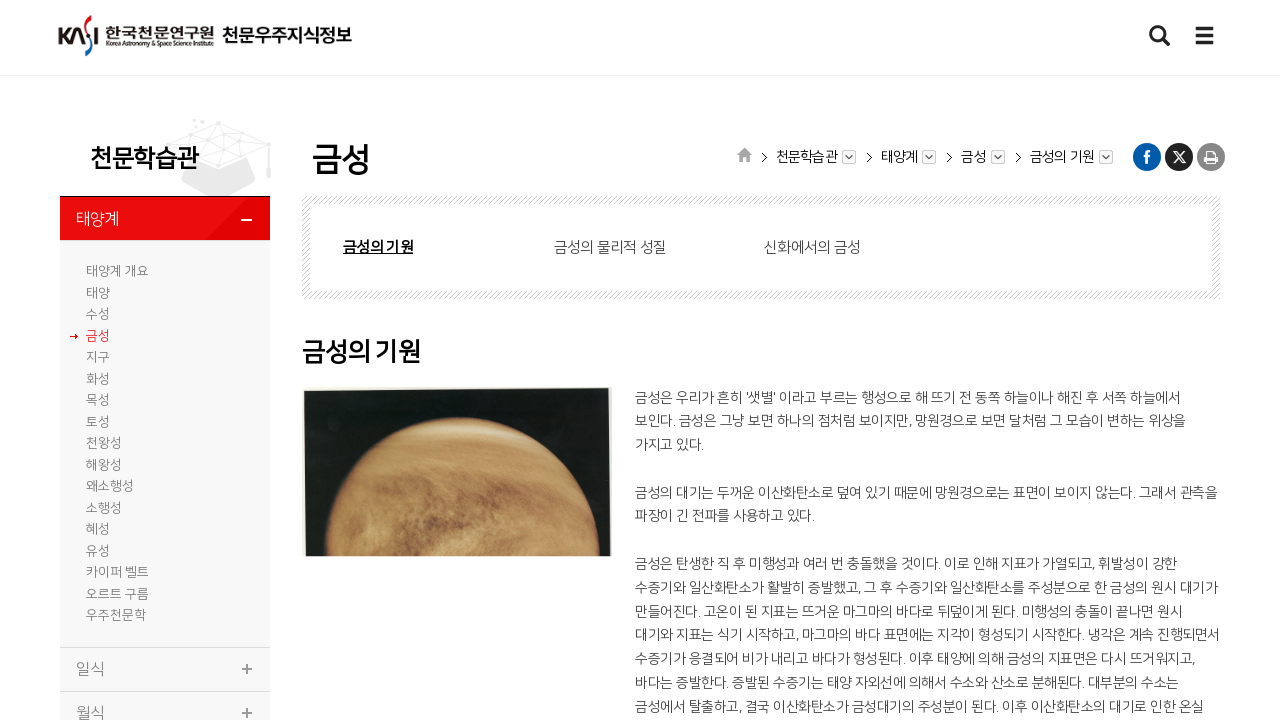

Content loaded for menu item 4
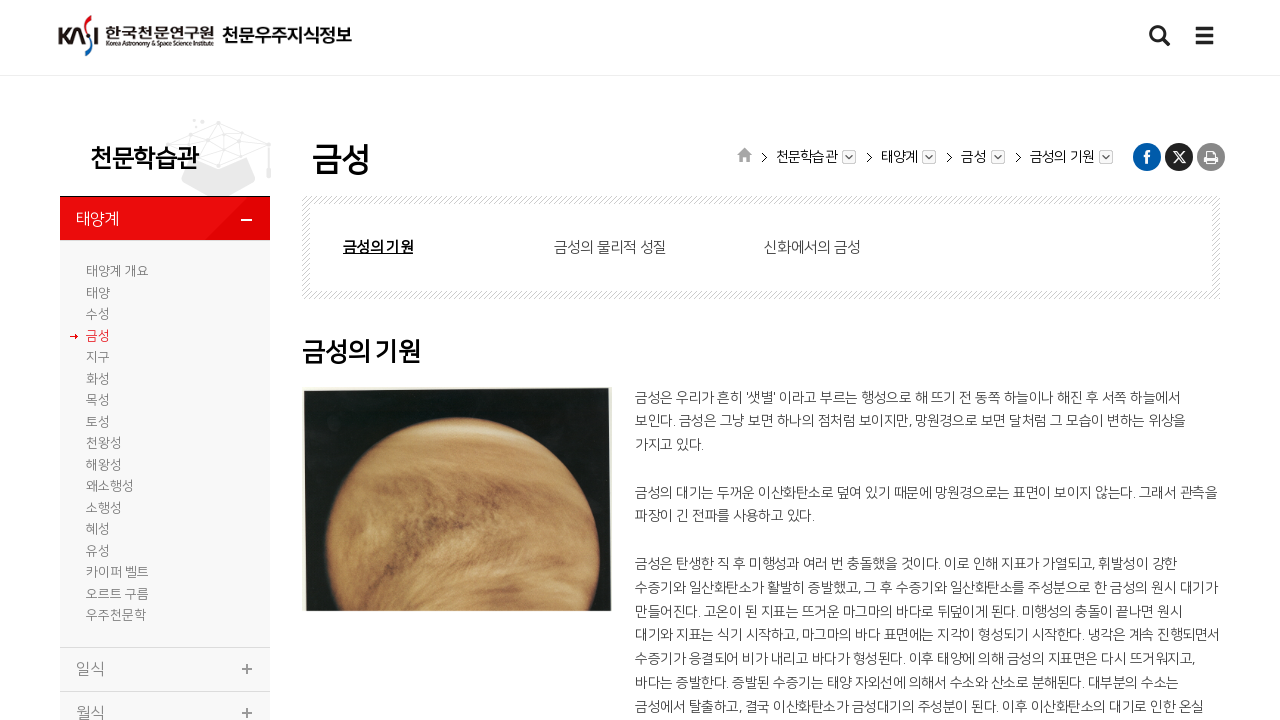

Waited for content rendering on menu item 4
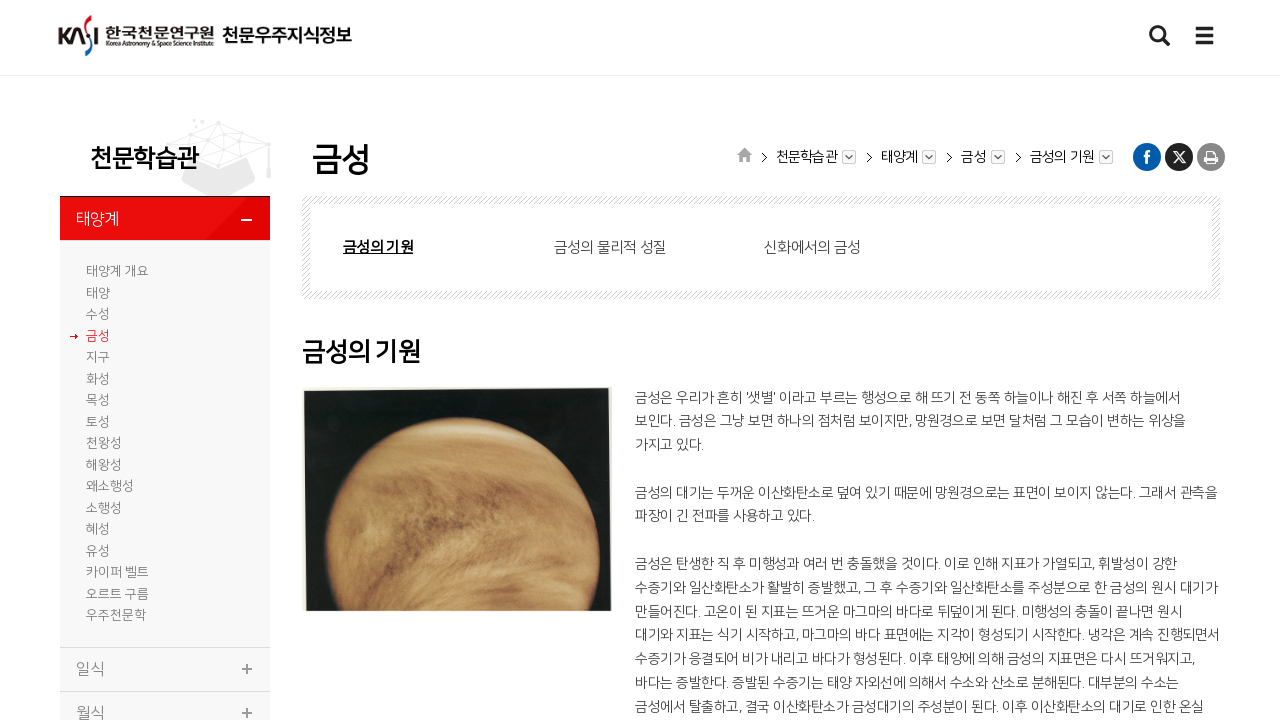

Clicked navigation menu item 5 at (165, 358) on #leftNav1_drop > li:nth-child(5)
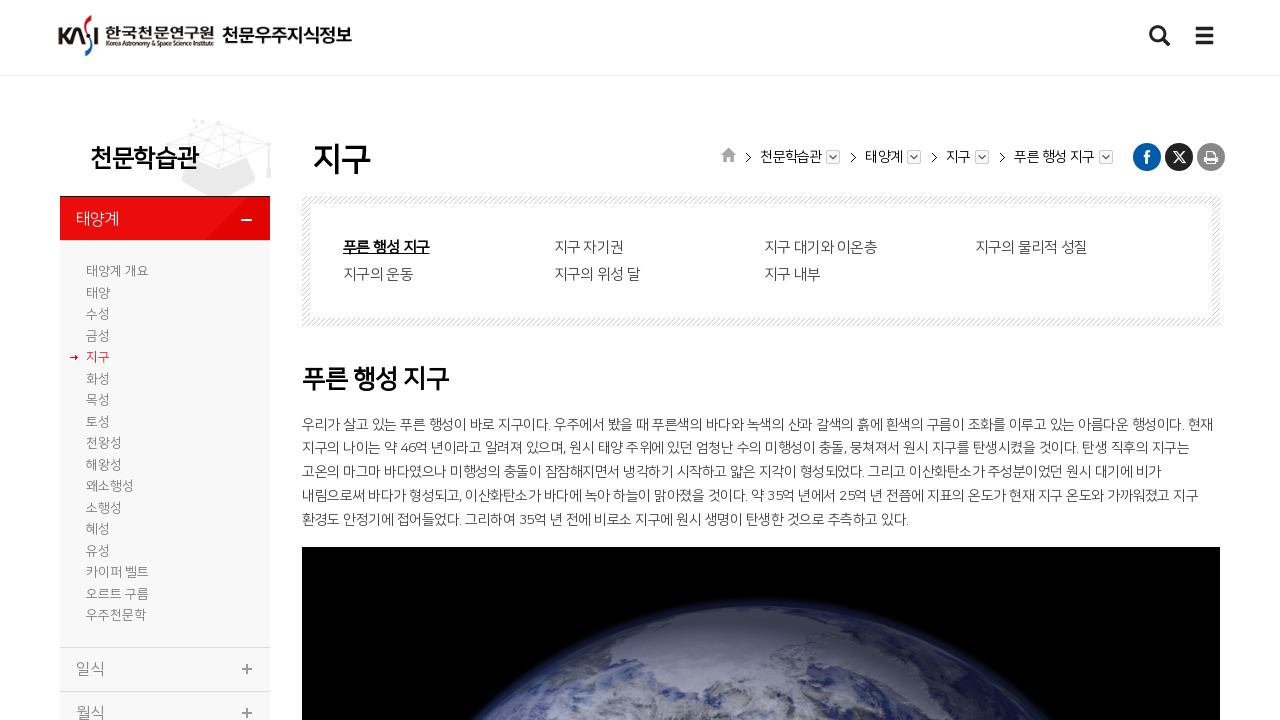

Content loaded for menu item 5
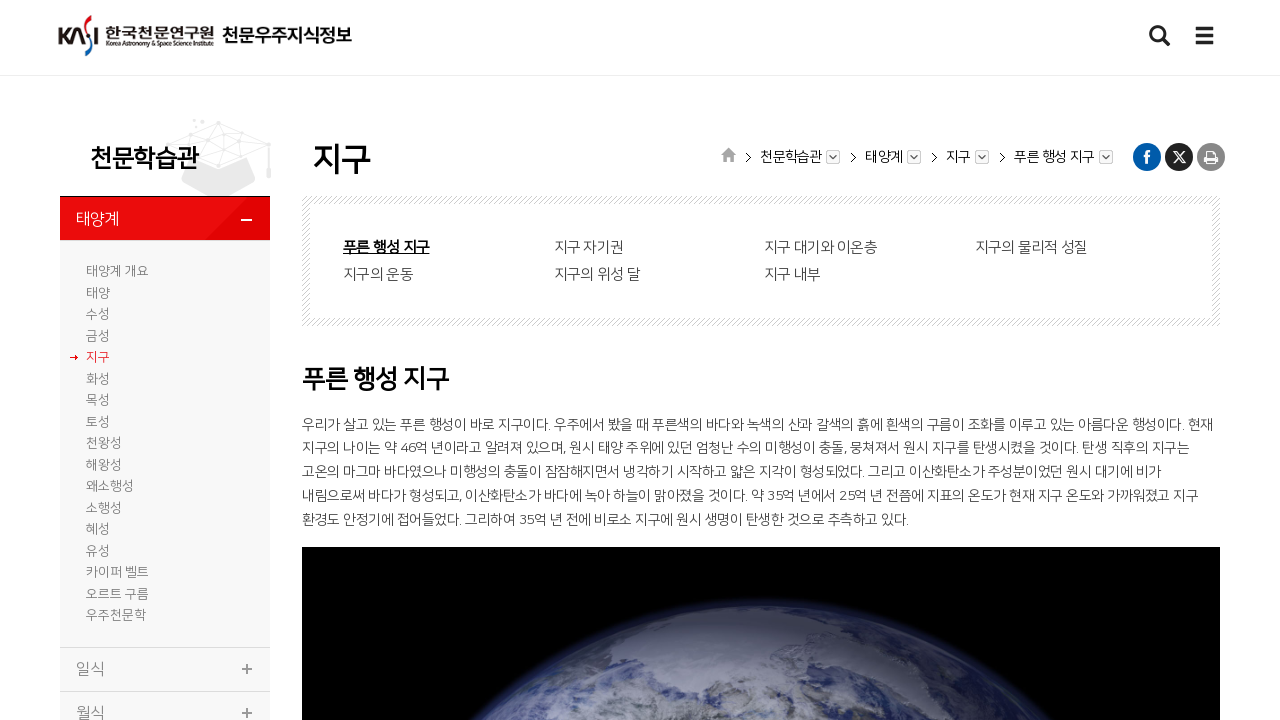

Waited for content rendering on menu item 5
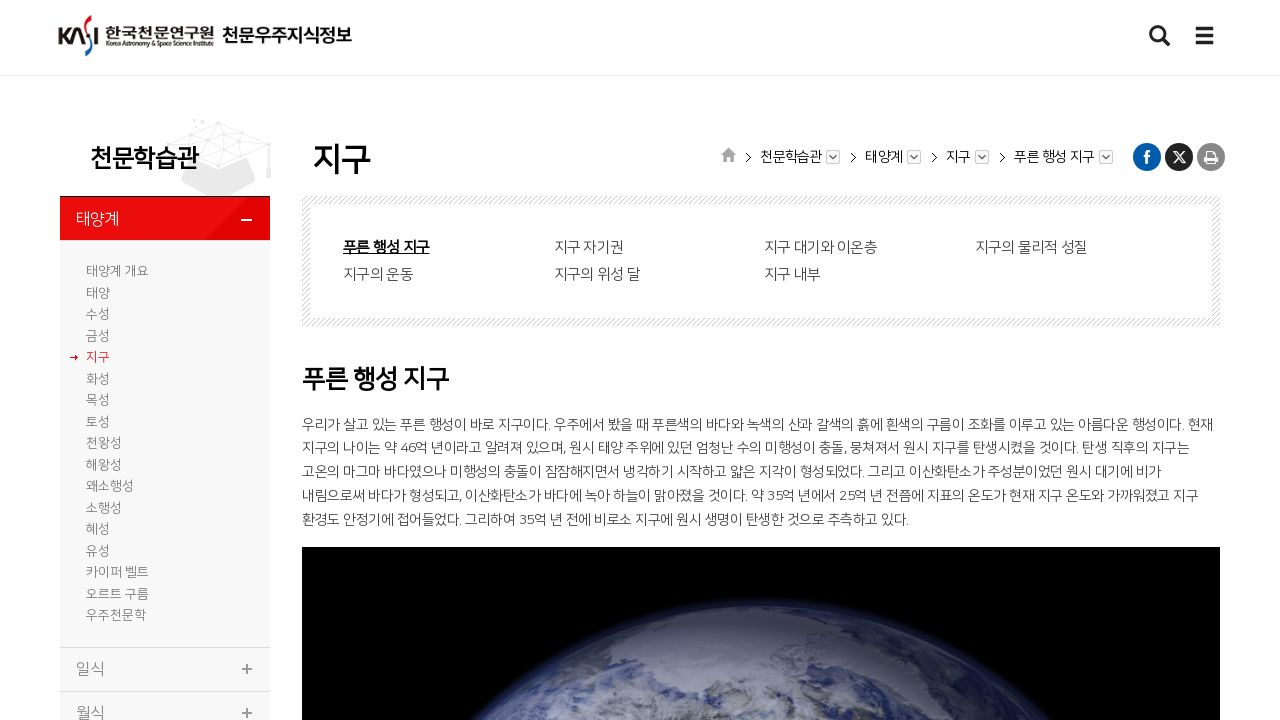

Clicked navigation menu item 6 at (165, 379) on #leftNav1_drop > li:nth-child(6)
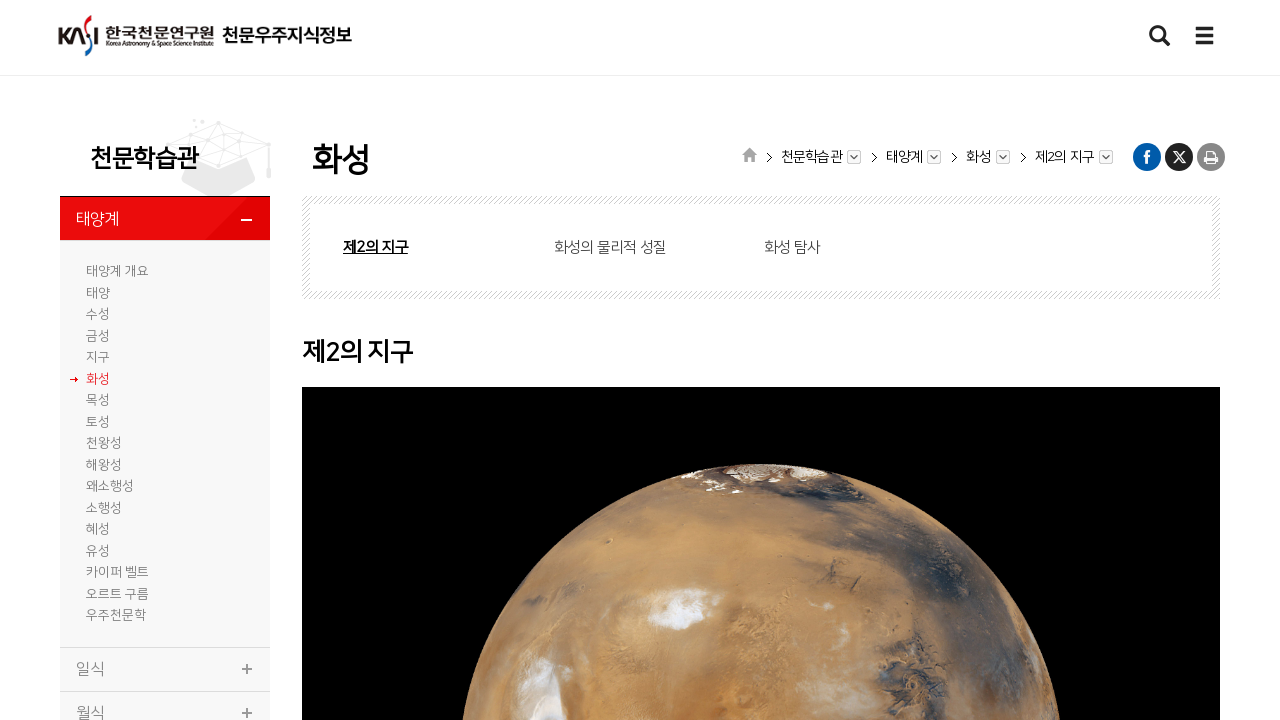

Content loaded for menu item 6
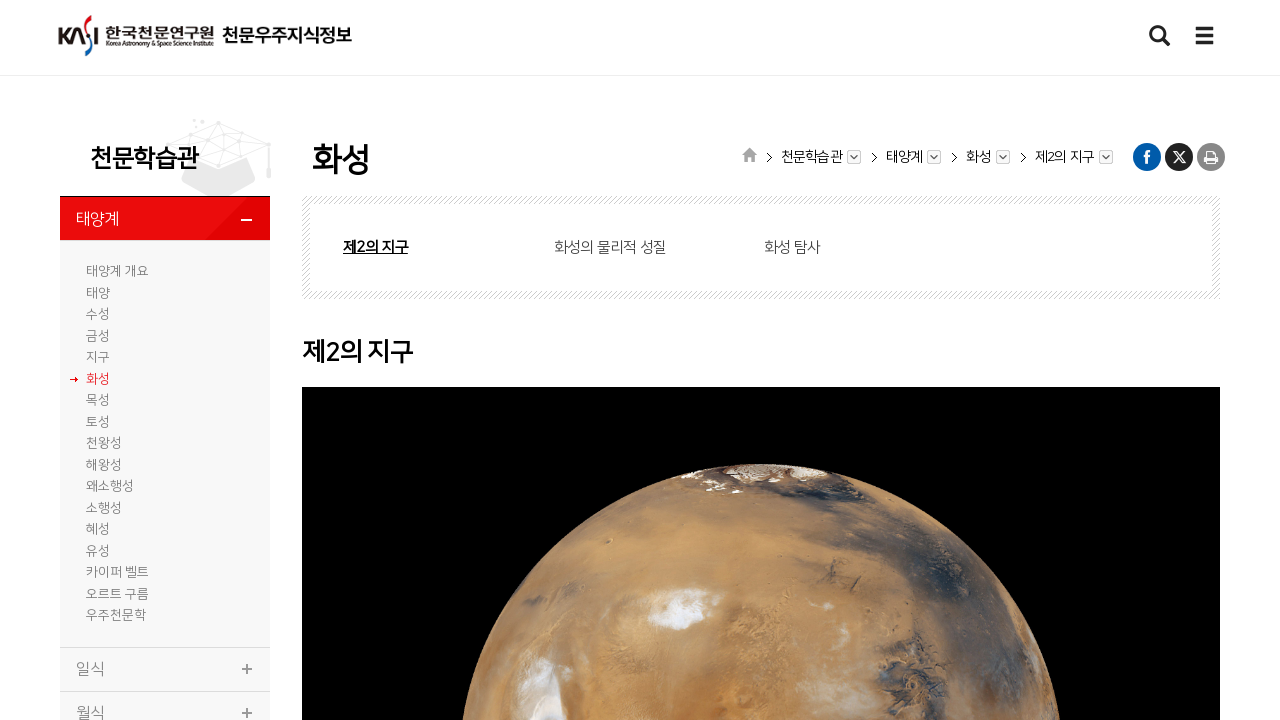

Waited for content rendering on menu item 6
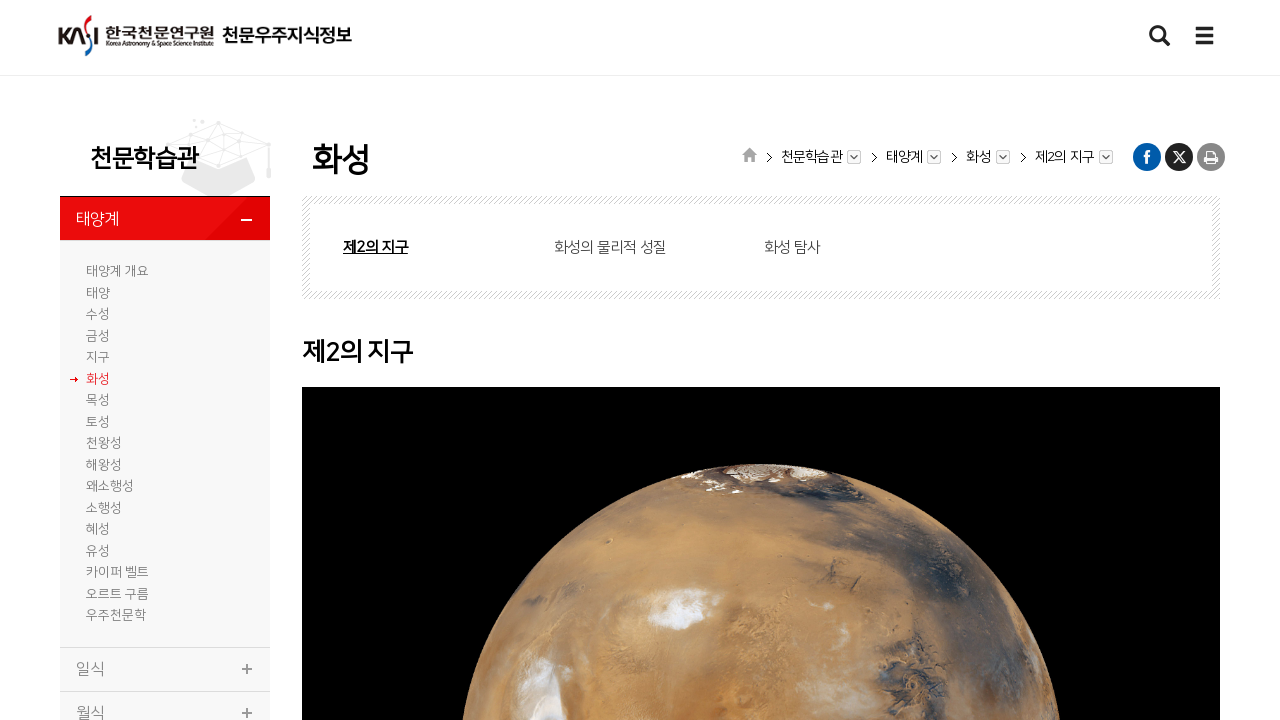

Clicked navigation menu item 7 at (165, 401) on #leftNav1_drop > li:nth-child(7)
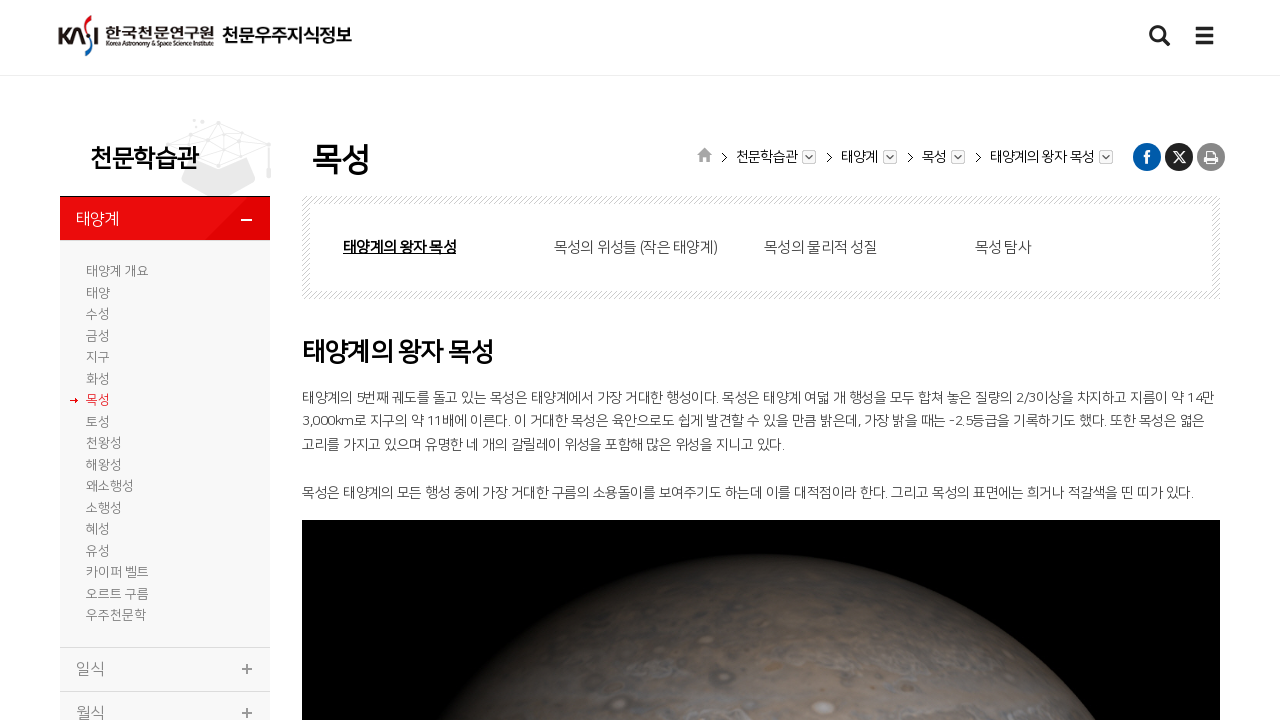

Content loaded for menu item 7
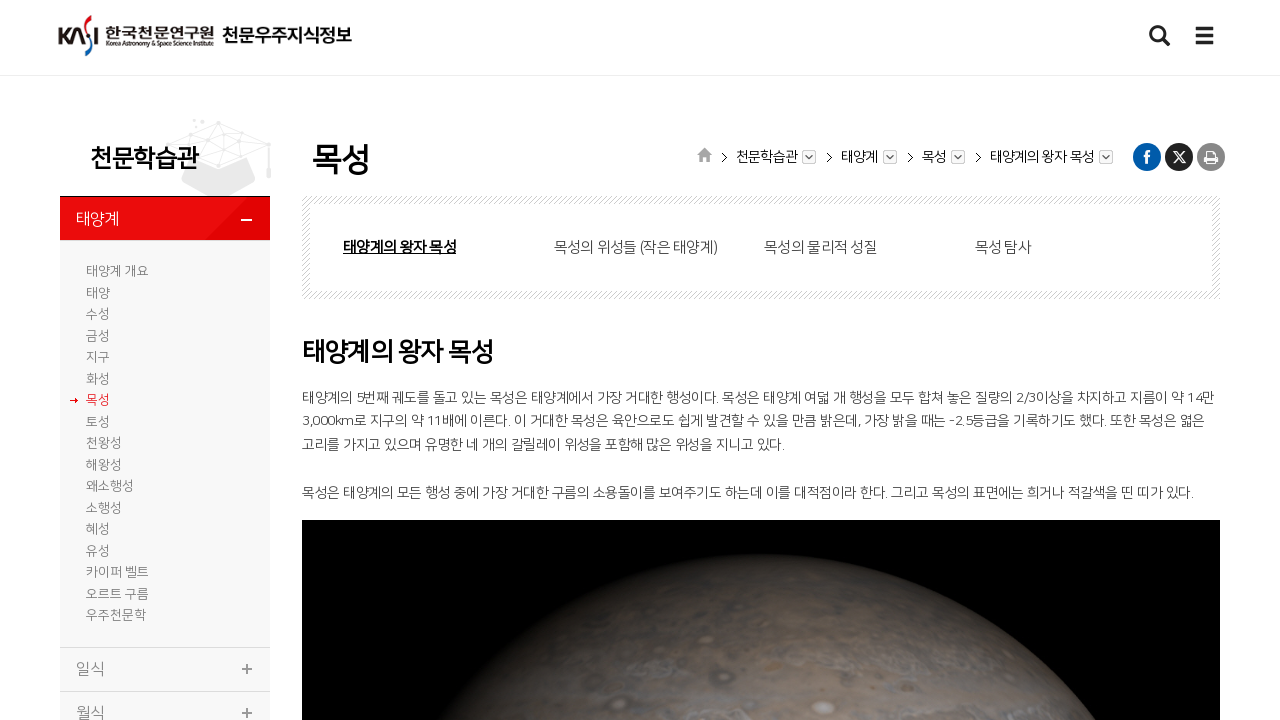

Waited for content rendering on menu item 7
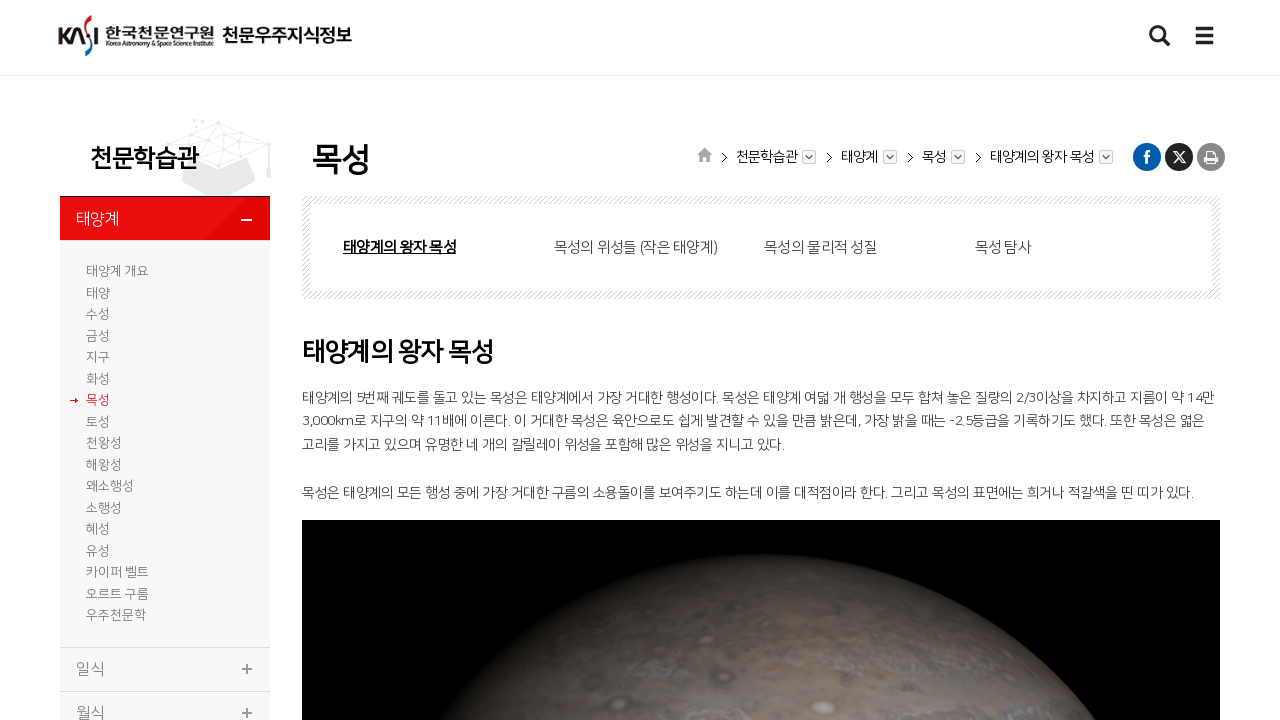

Clicked navigation menu item 8 at (165, 422) on #leftNav1_drop > li:nth-child(8)
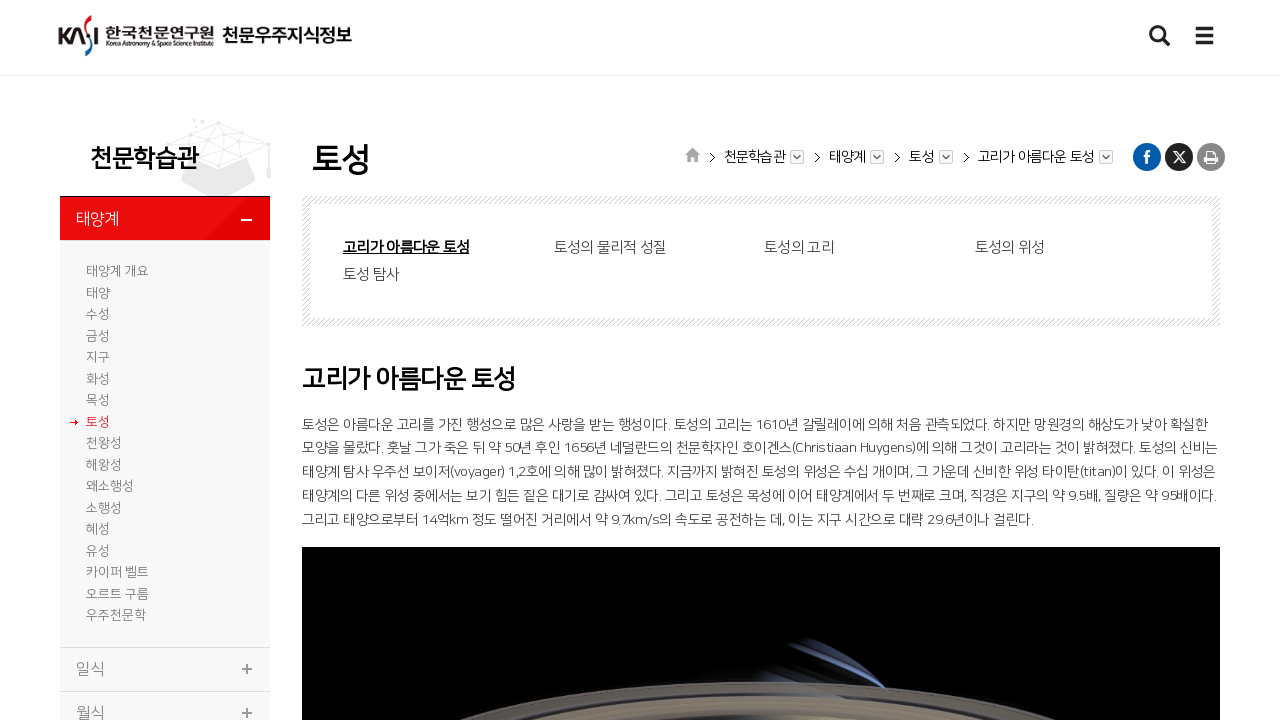

Content loaded for menu item 8
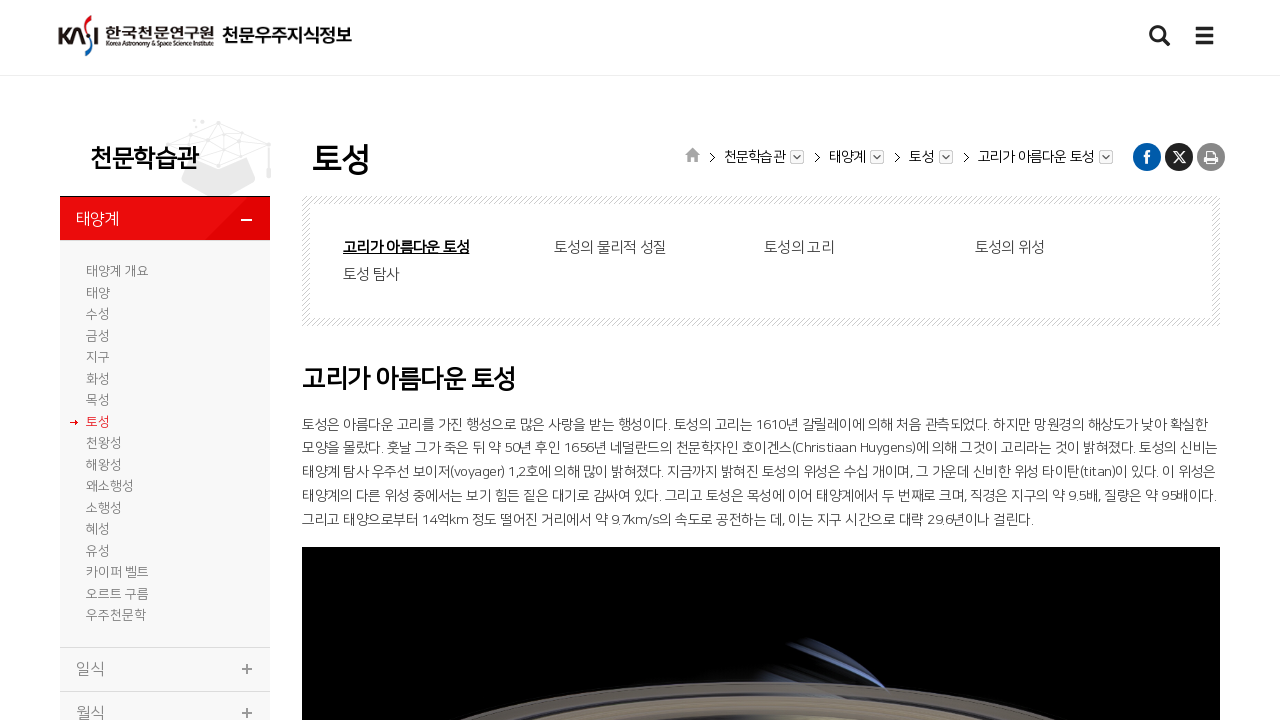

Waited for content rendering on menu item 8
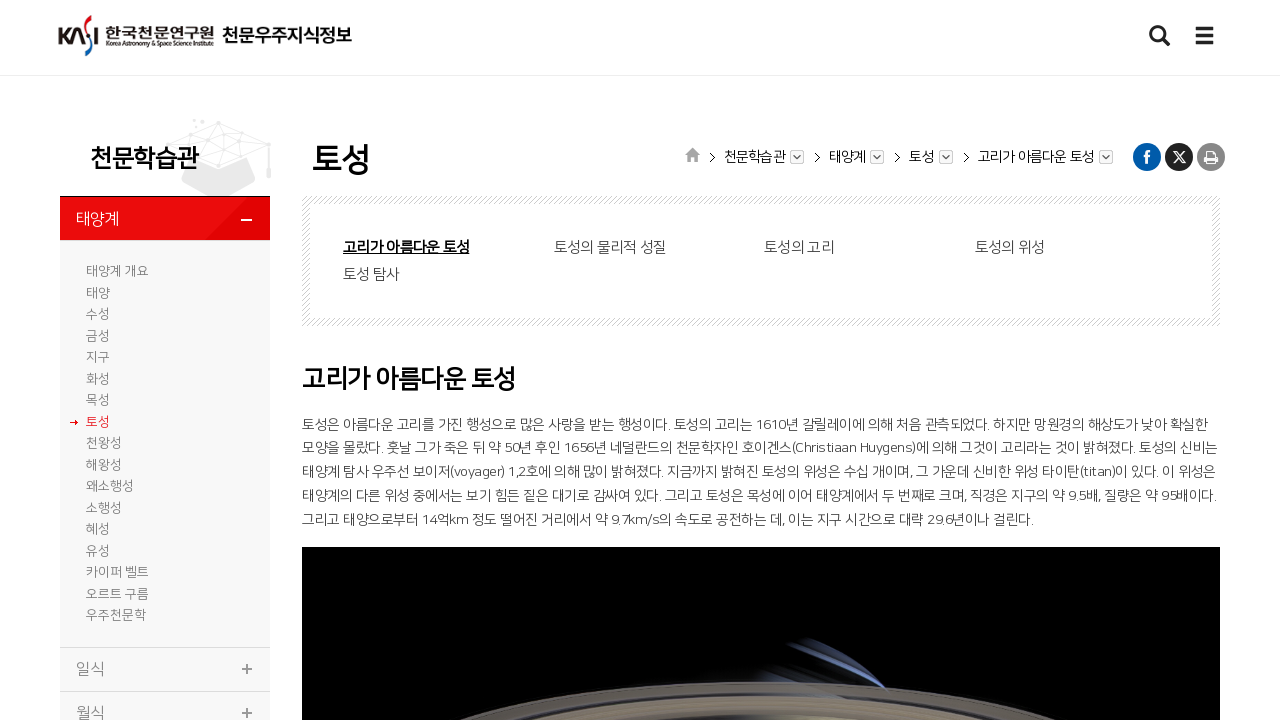

Clicked navigation menu item 9 at (165, 444) on #leftNav1_drop > li:nth-child(9)
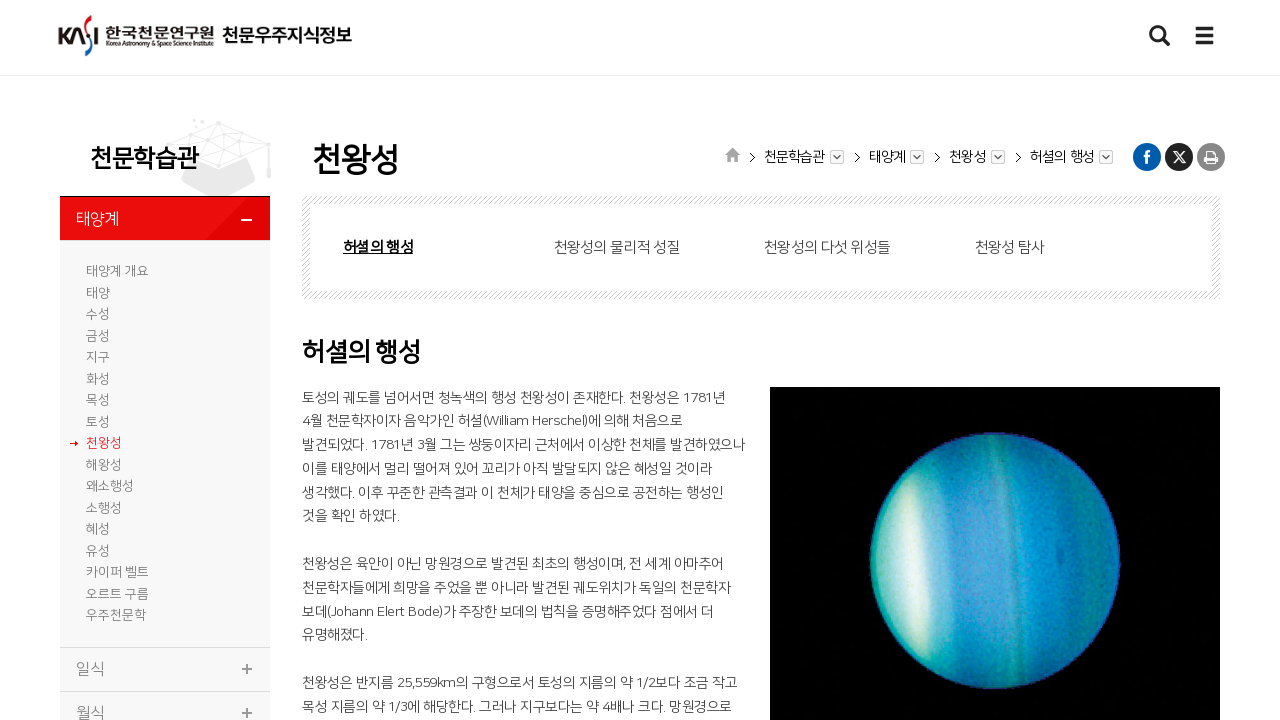

Content loaded for menu item 9
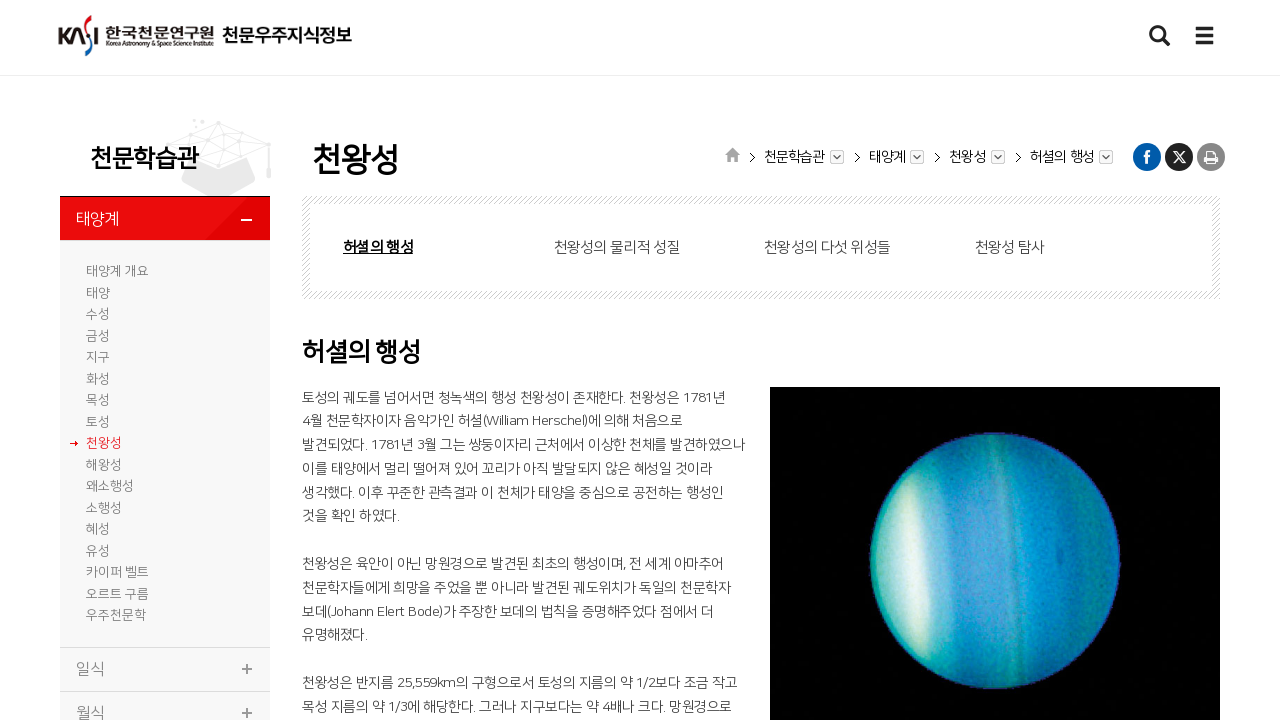

Waited for content rendering on menu item 9
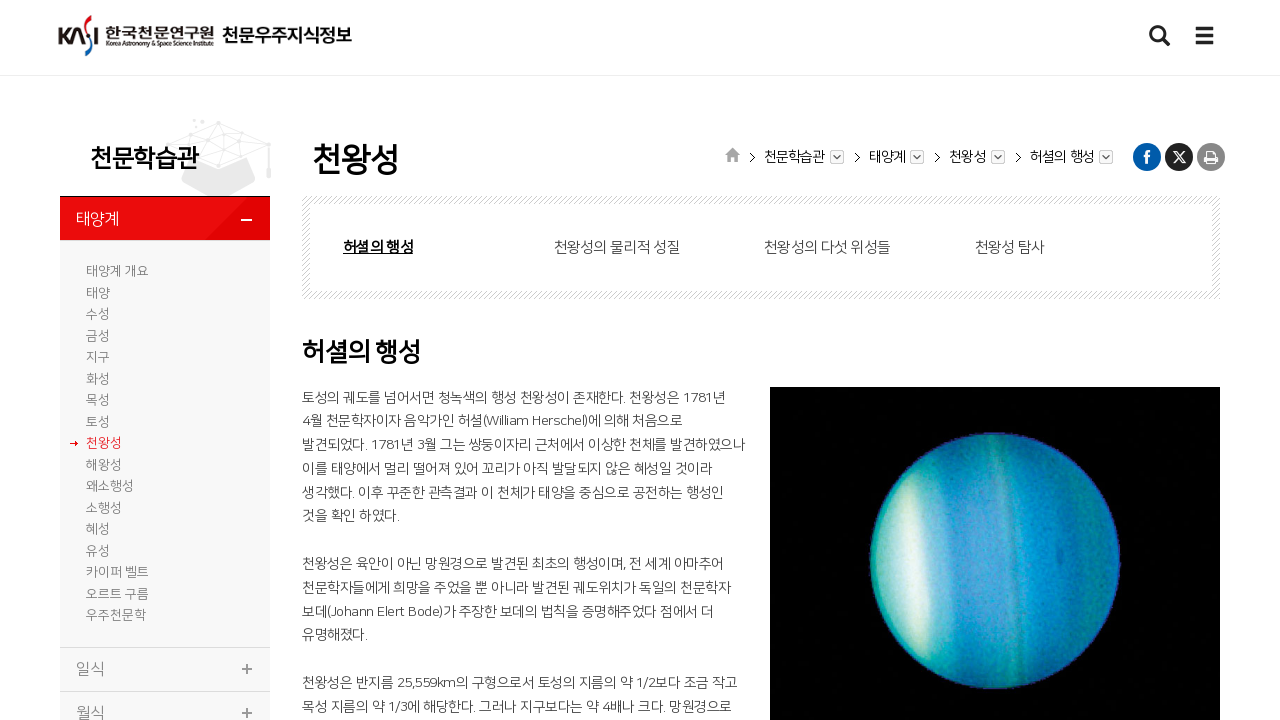

Clicked navigation menu item 10 at (165, 465) on #leftNav1_drop > li:nth-child(10)
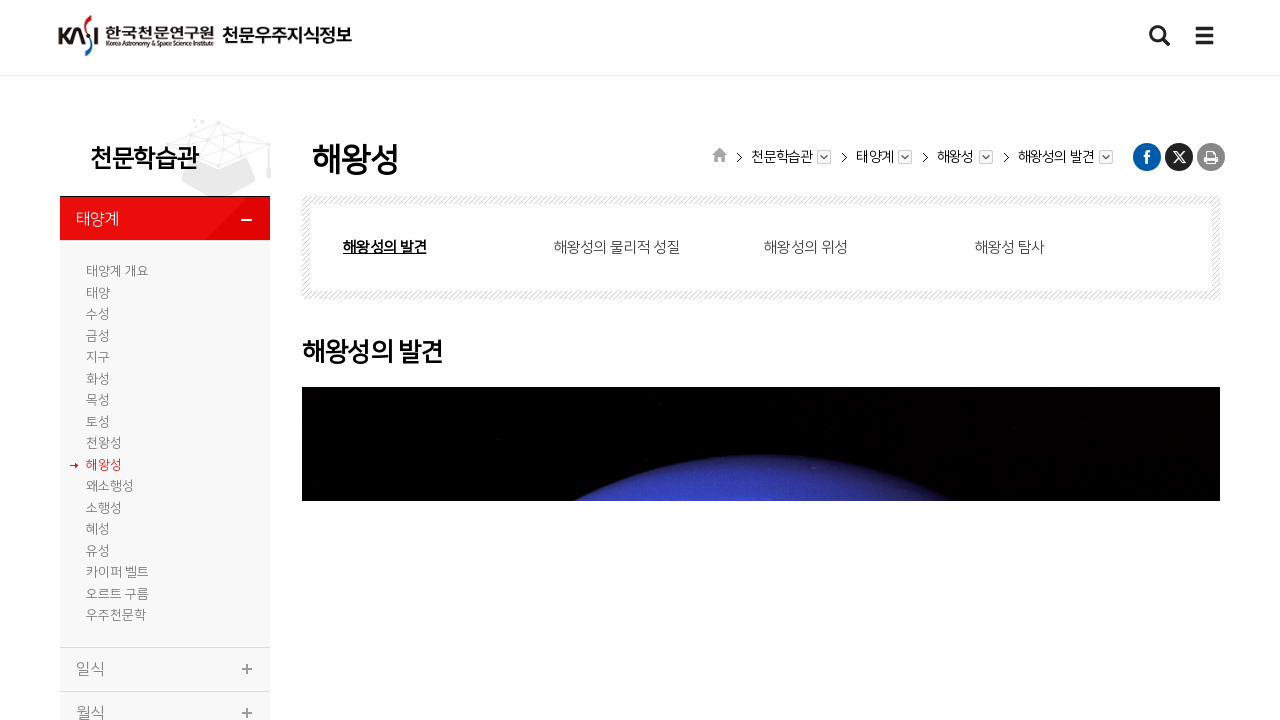

Content loaded for menu item 10
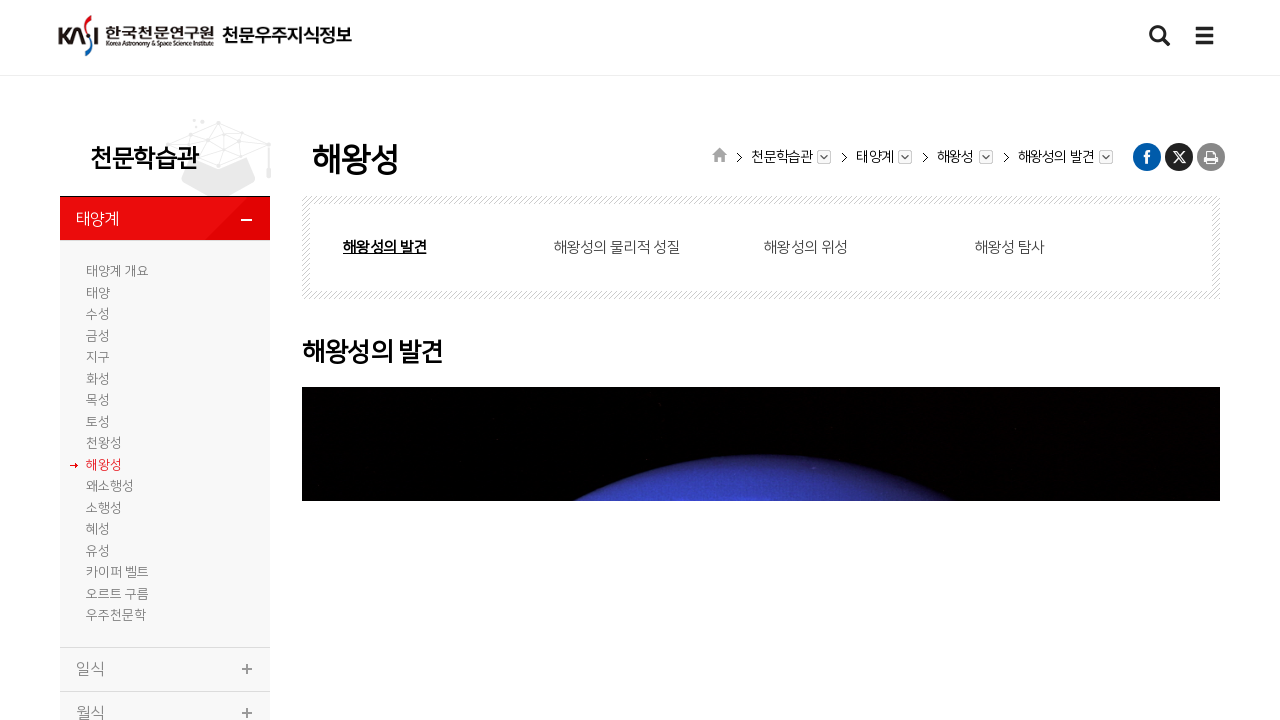

Waited for content rendering on menu item 10
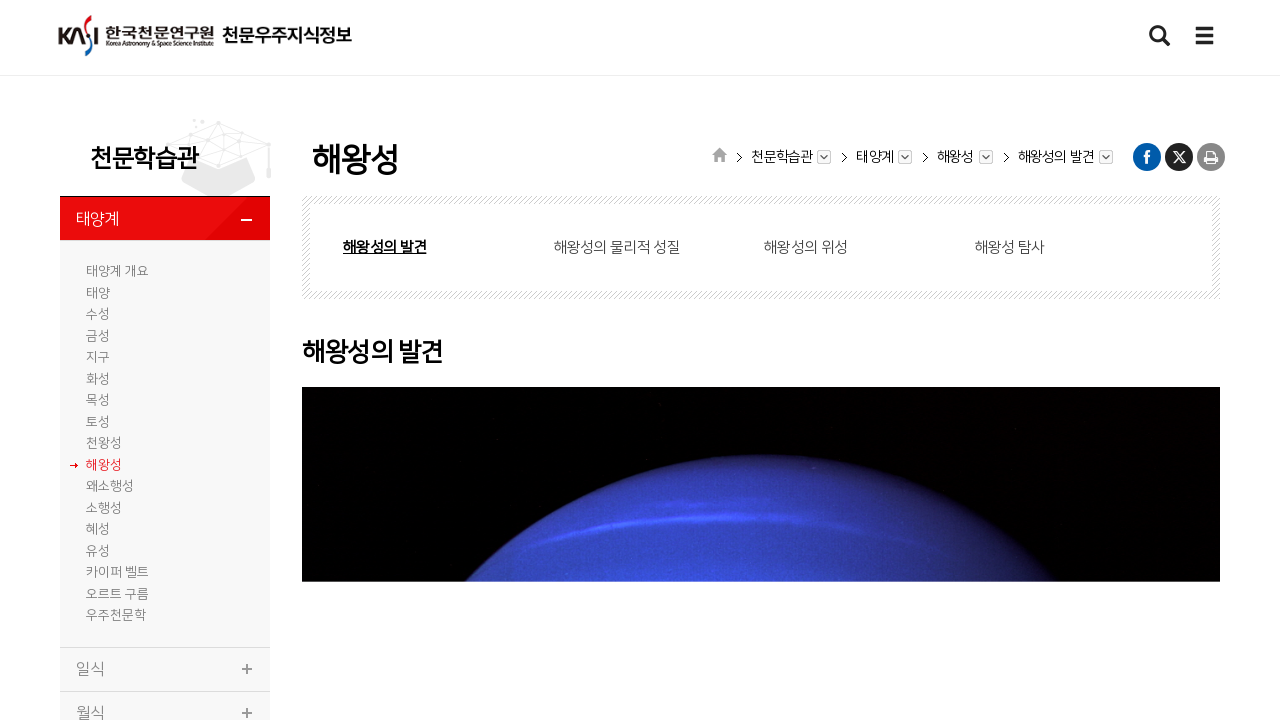

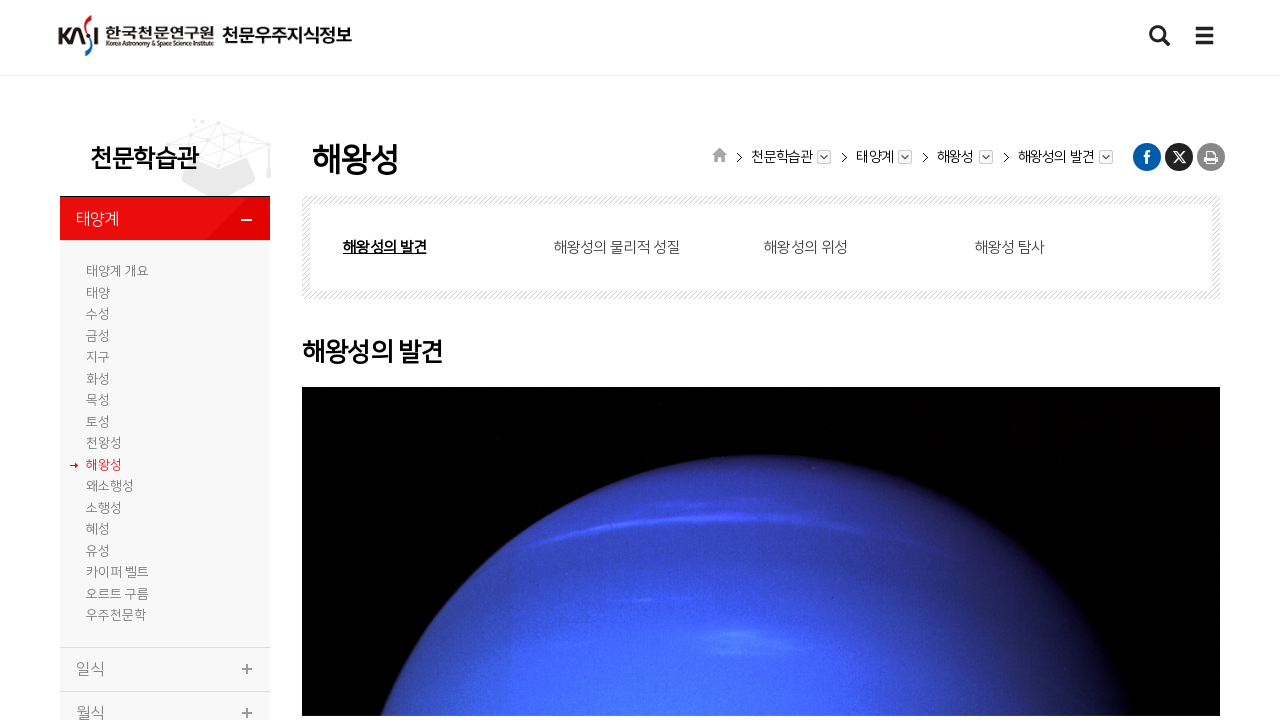